Tests a slow calculator by setting a delay, then performing an addition operation (7 + 8) and verifying the result equals 15.

Starting URL: https://bonigarcia.dev/selenium-webdriver-java/slow-calculator.html

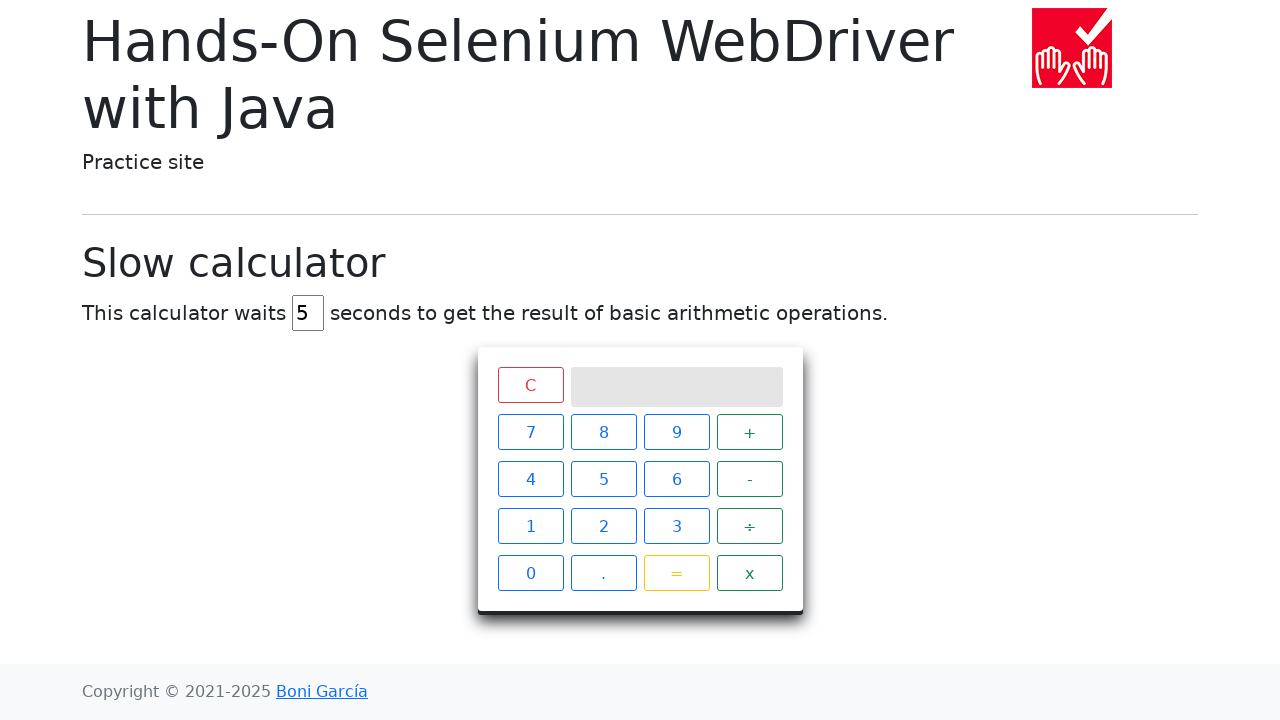

Set calculator delay to 45 milliseconds on #delay
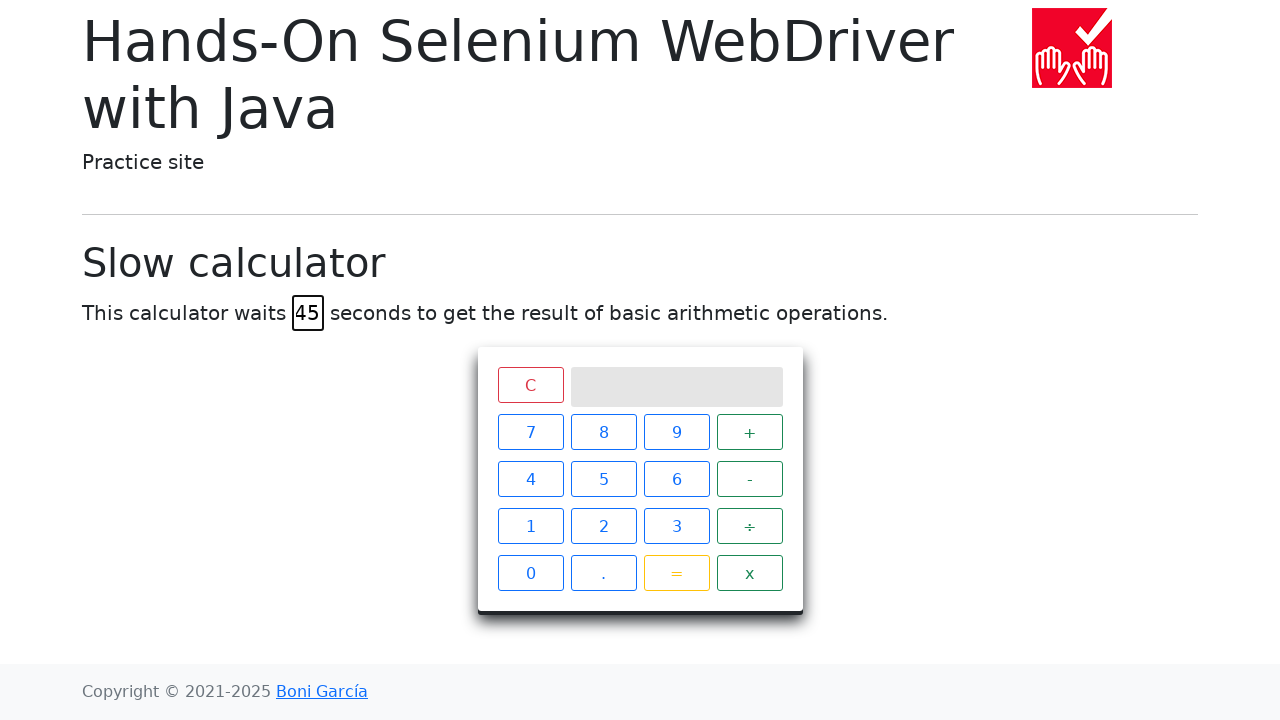

Clicked number 7 at (530, 432) on .keys span:nth-child(1)
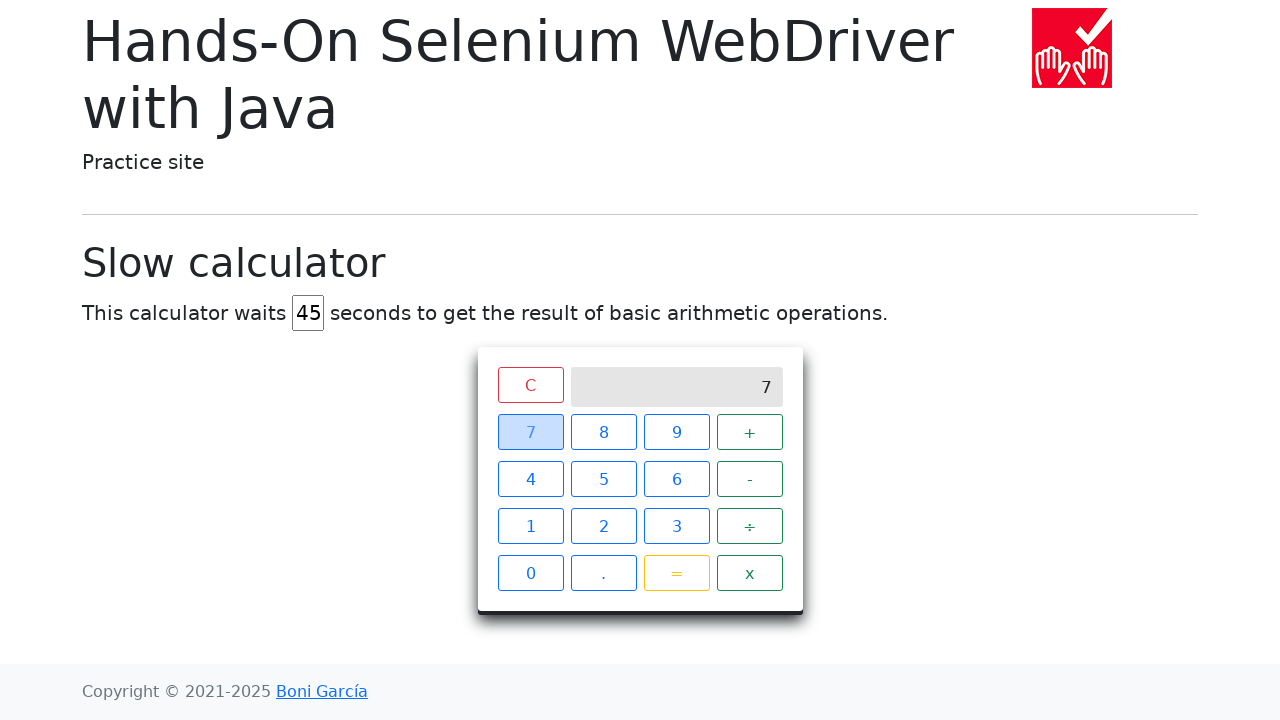

Clicked plus operator at (750, 432) on .keys span:nth-child(4)
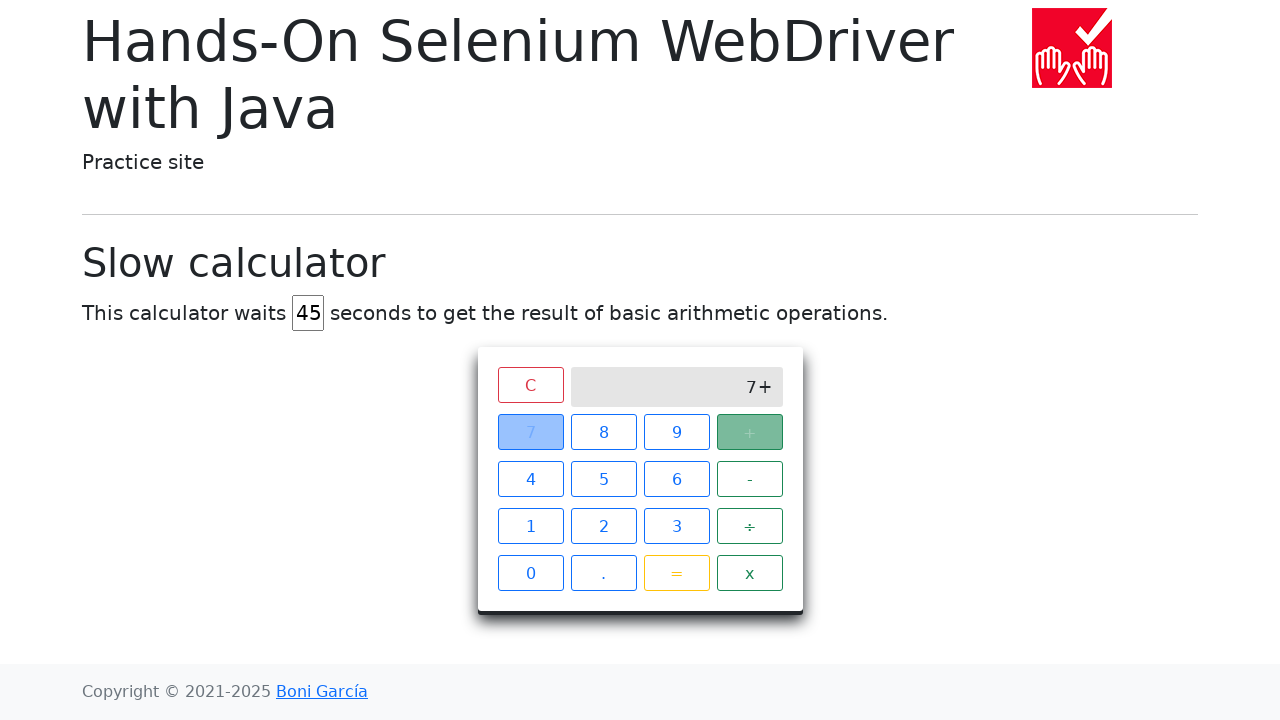

Clicked number 8 at (604, 432) on .keys span:nth-child(2)
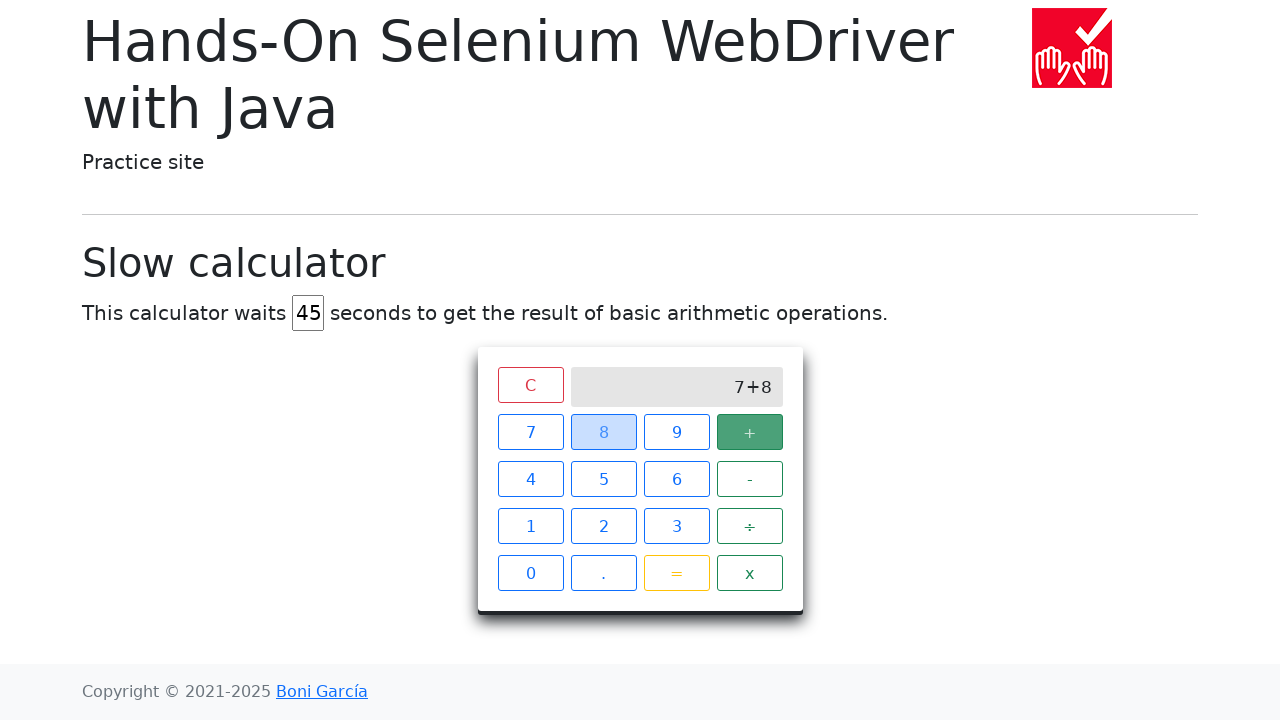

Clicked equals button to perform calculation at (676, 573) on .keys span:nth-child(15)
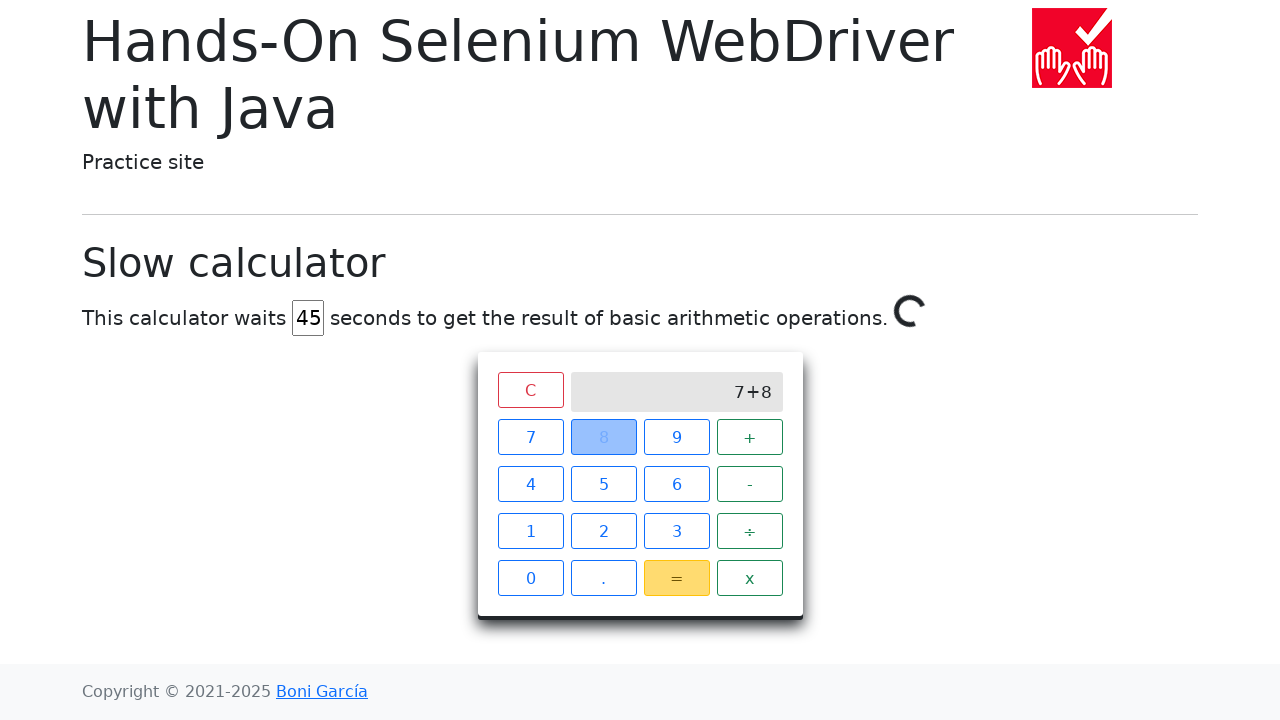

Calculation completed and verified result equals 15
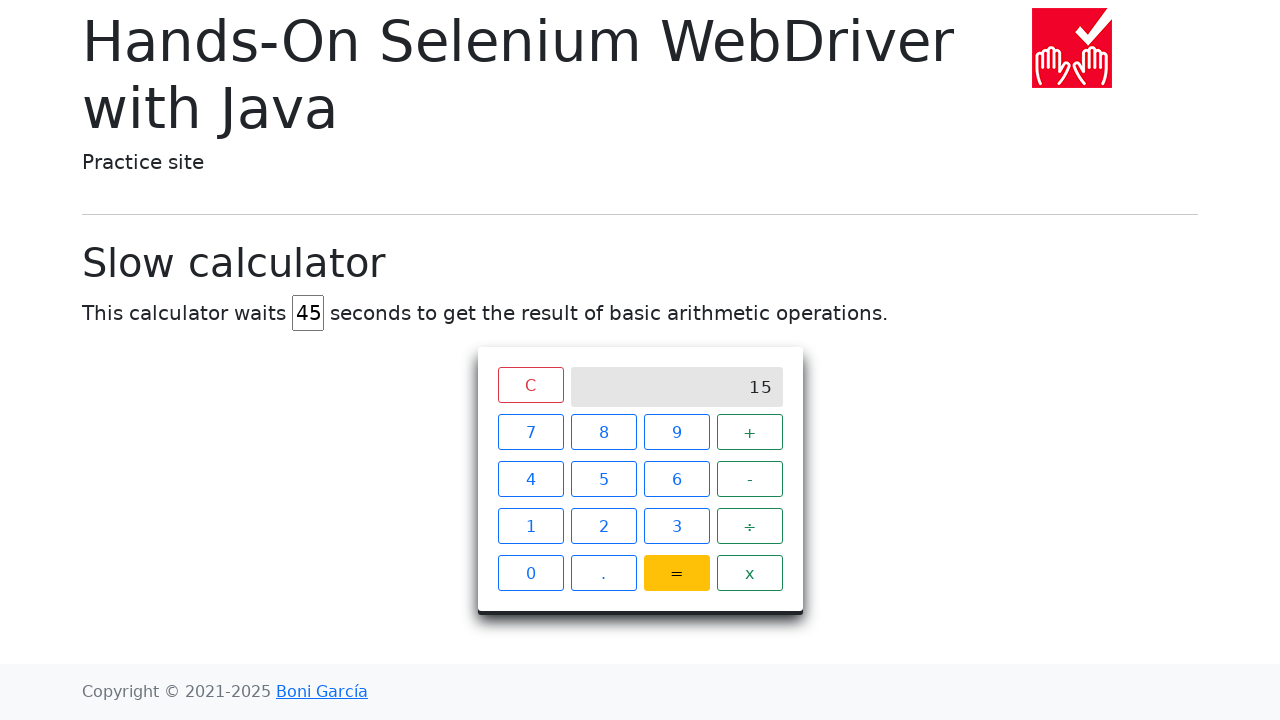

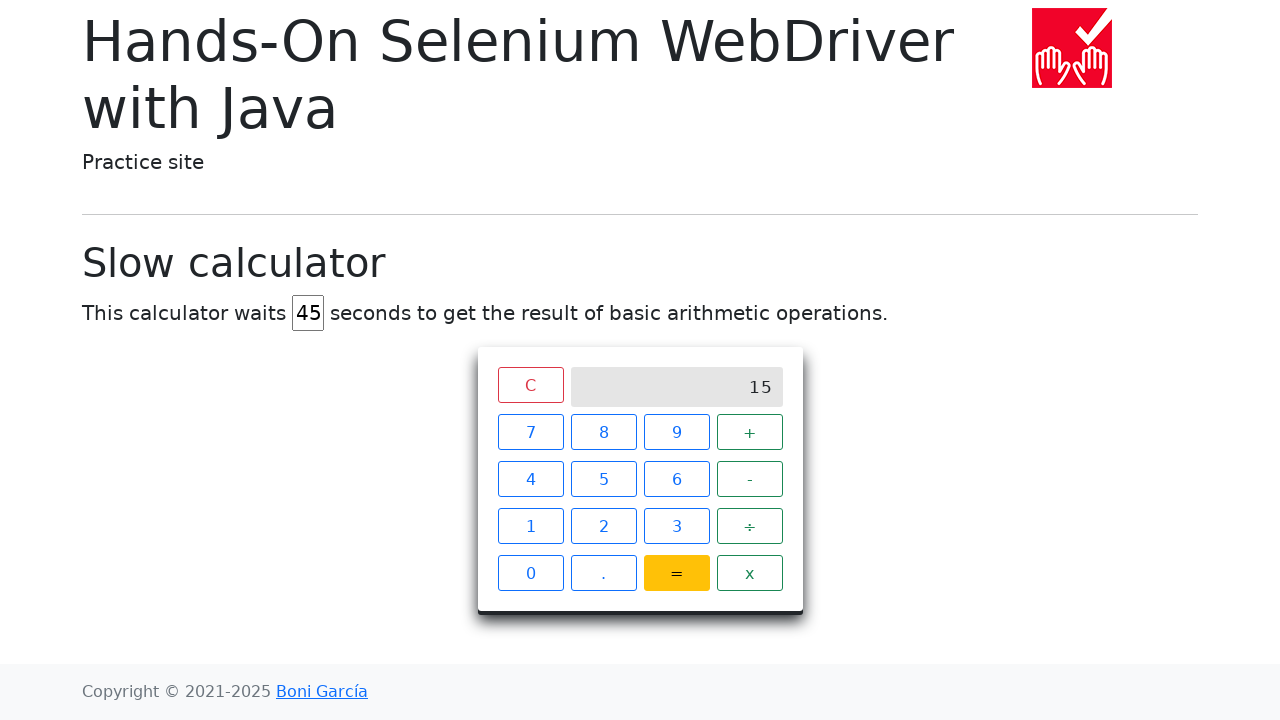